Tests calendar date picker functionality by opening the calendar, navigating to a specific month/year (August 2027), and selecting a specific date (10th)

Starting URL: https://seleniumpractise.blogspot.com/2016/08/how-to-handle-calendar-in-selenium.html

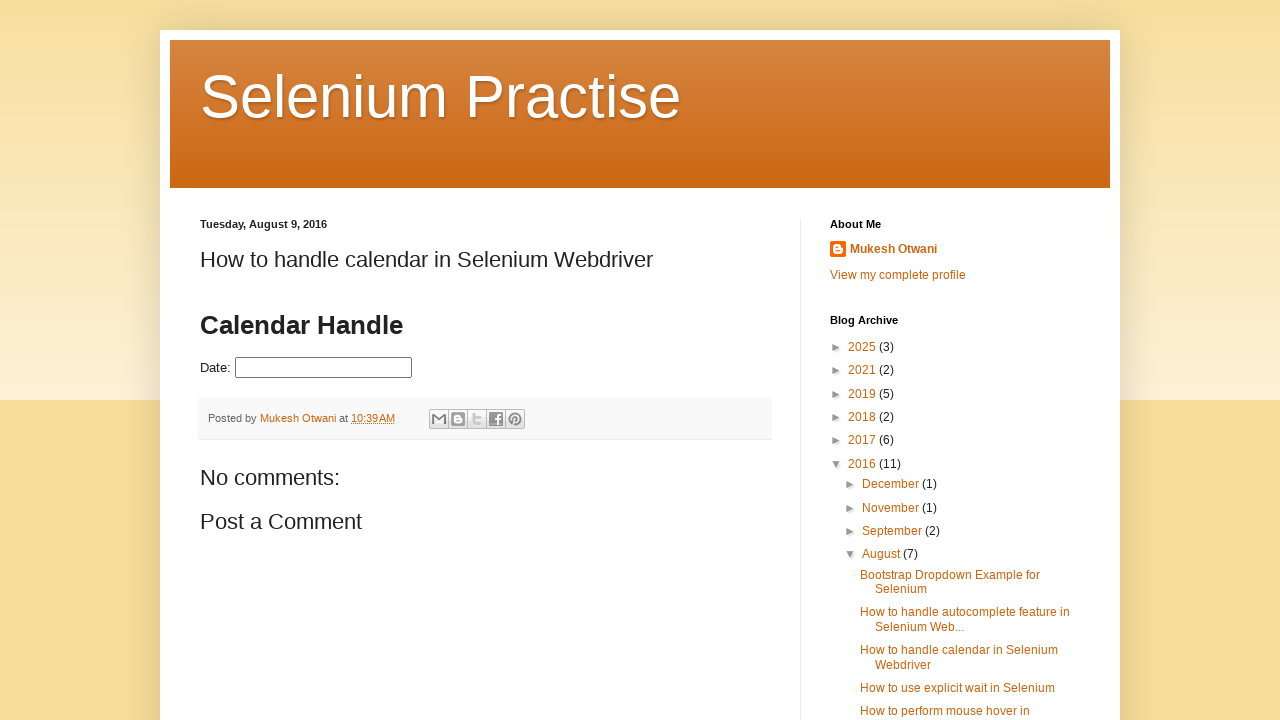

Clicked on datepicker input to open calendar at (324, 368) on #datepicker
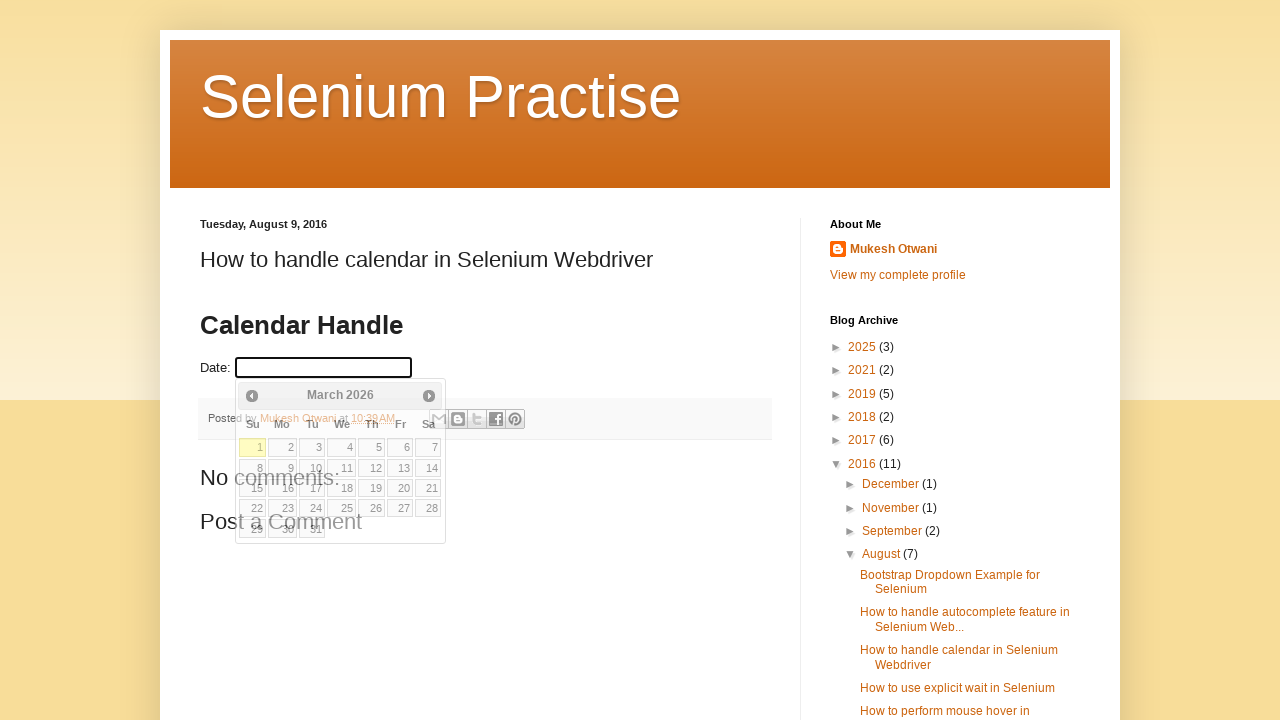

Calendar is now visible
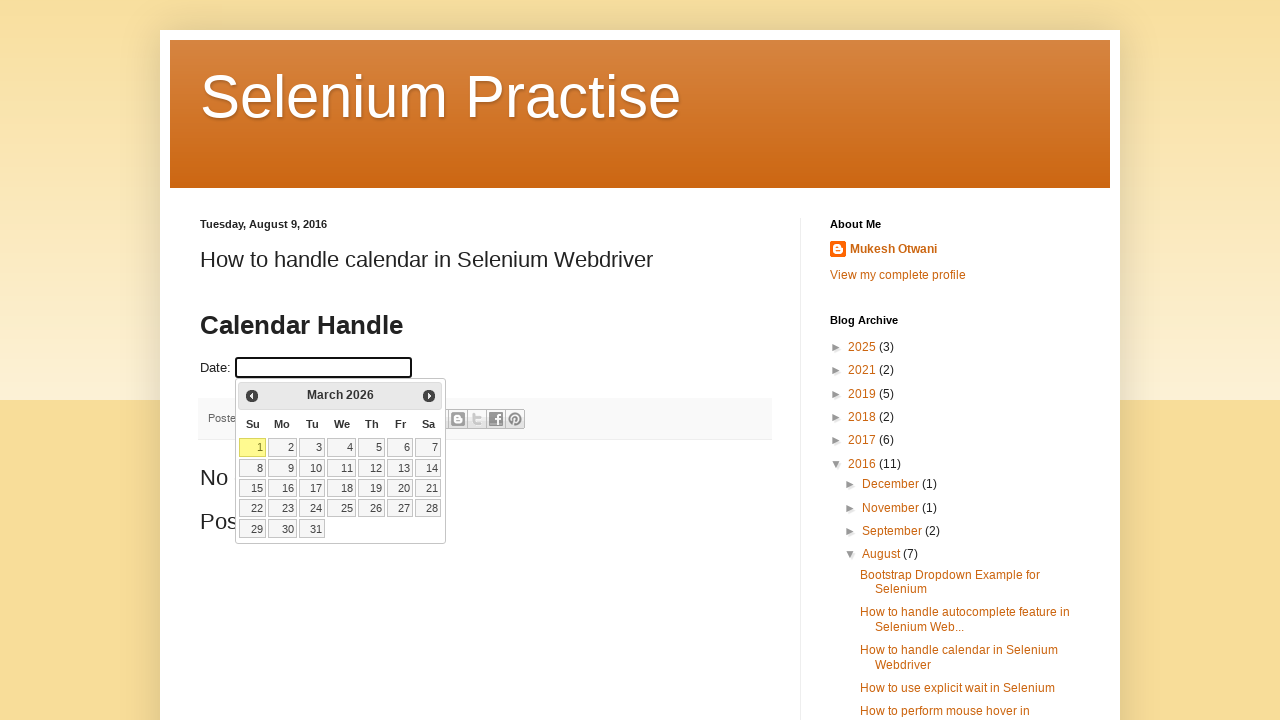

Clicked Next button to navigate months (currently at March 2026) at (429, 396) on xpath=//div/a[@title='Next']
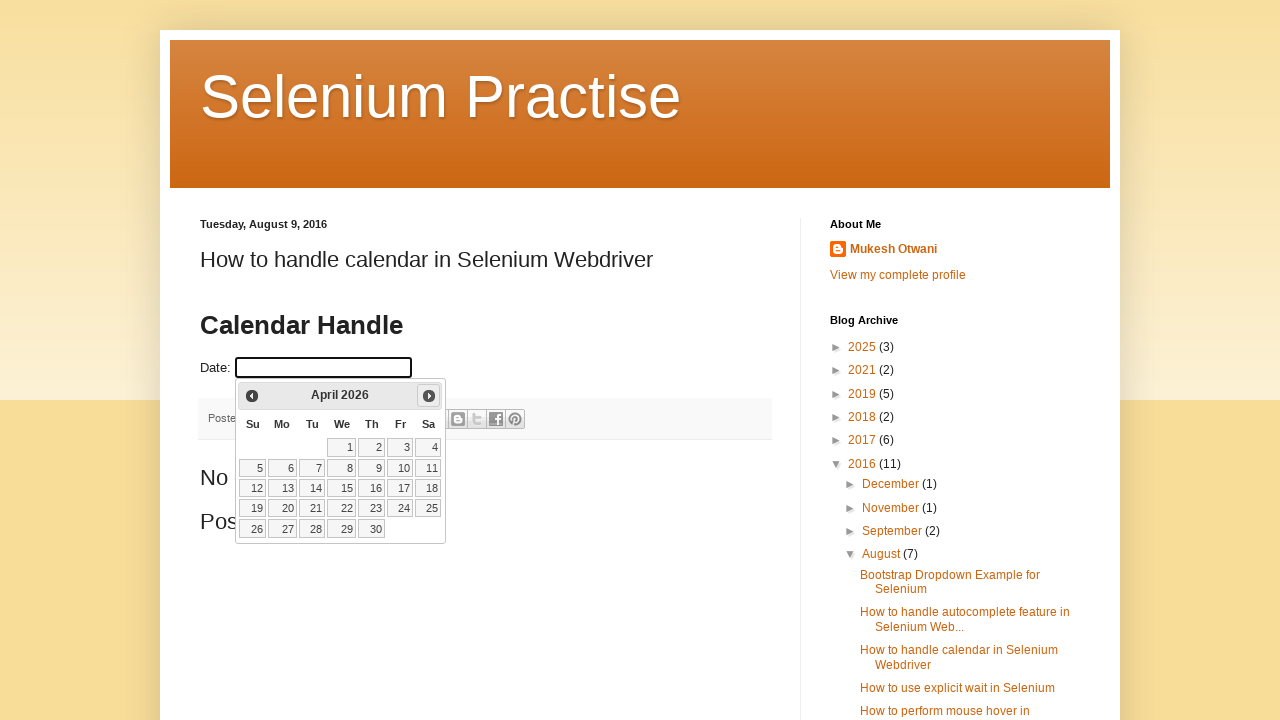

Clicked Next button to navigate months (currently at April 2026) at (429, 396) on xpath=//div/a[@title='Next']
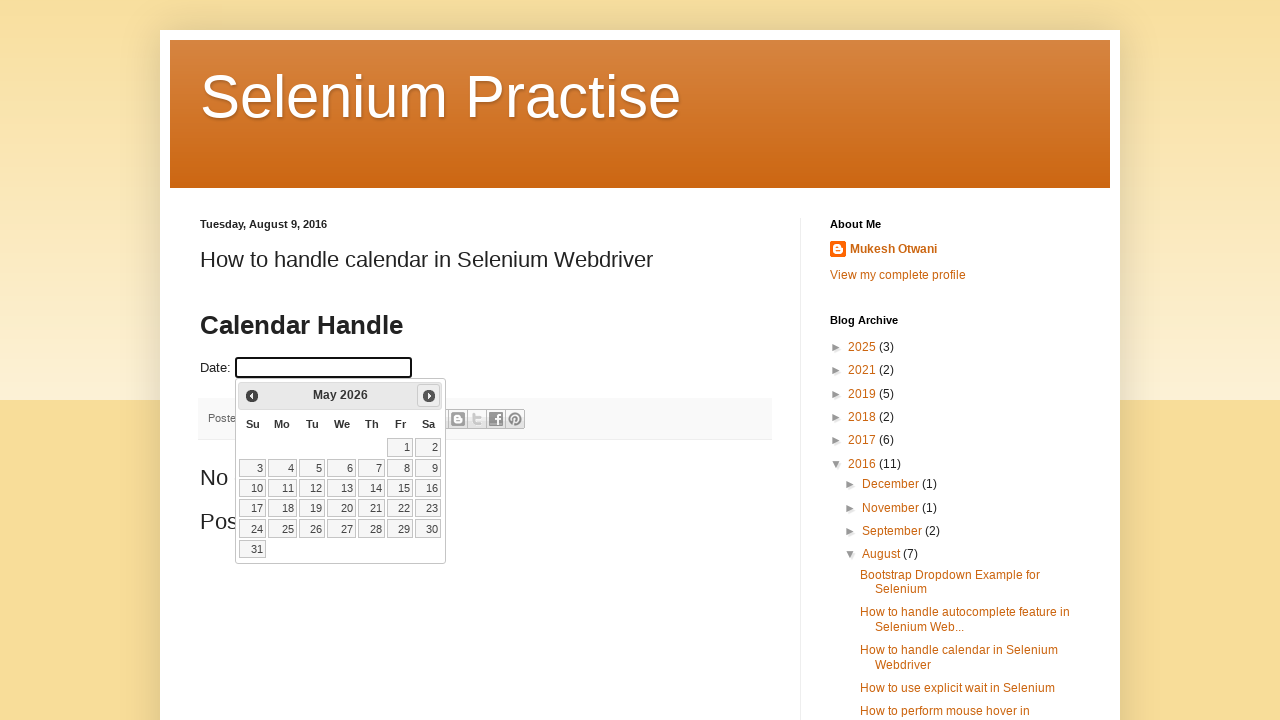

Clicked Next button to navigate months (currently at May 2026) at (429, 396) on xpath=//div/a[@title='Next']
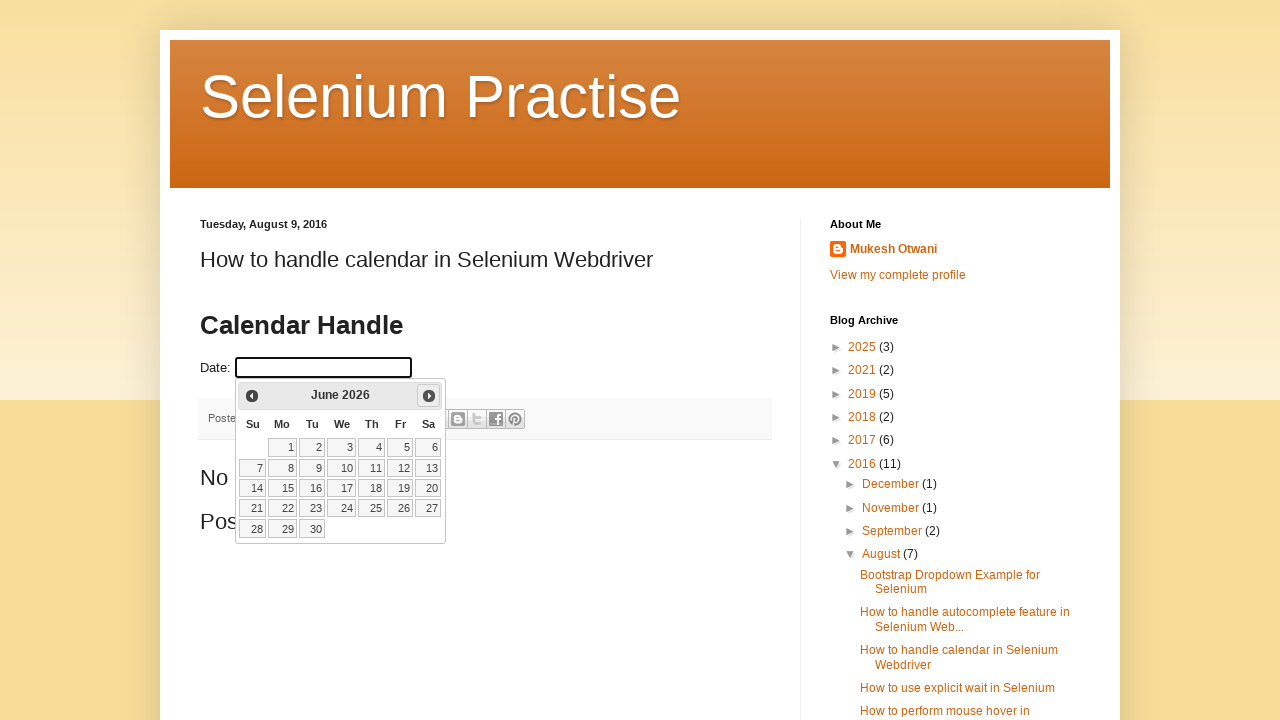

Clicked Next button to navigate months (currently at June 2026) at (429, 396) on xpath=//div/a[@title='Next']
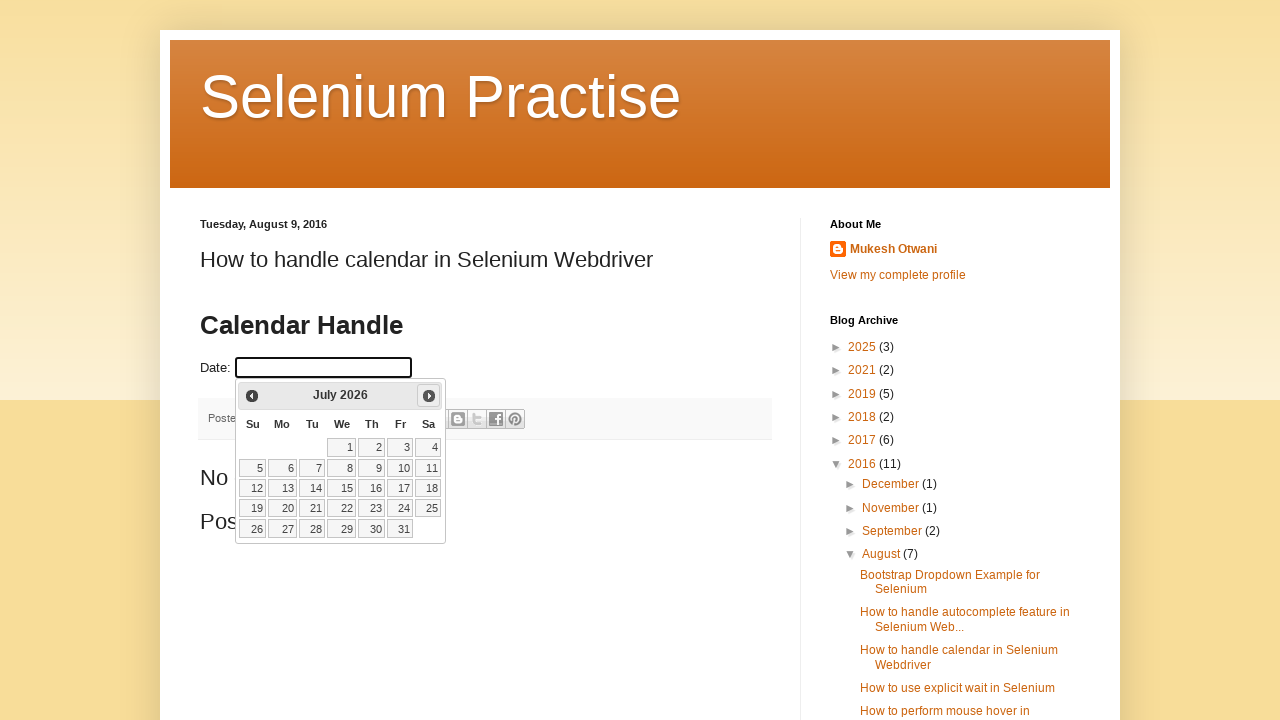

Clicked Next button to navigate months (currently at July 2026) at (429, 396) on xpath=//div/a[@title='Next']
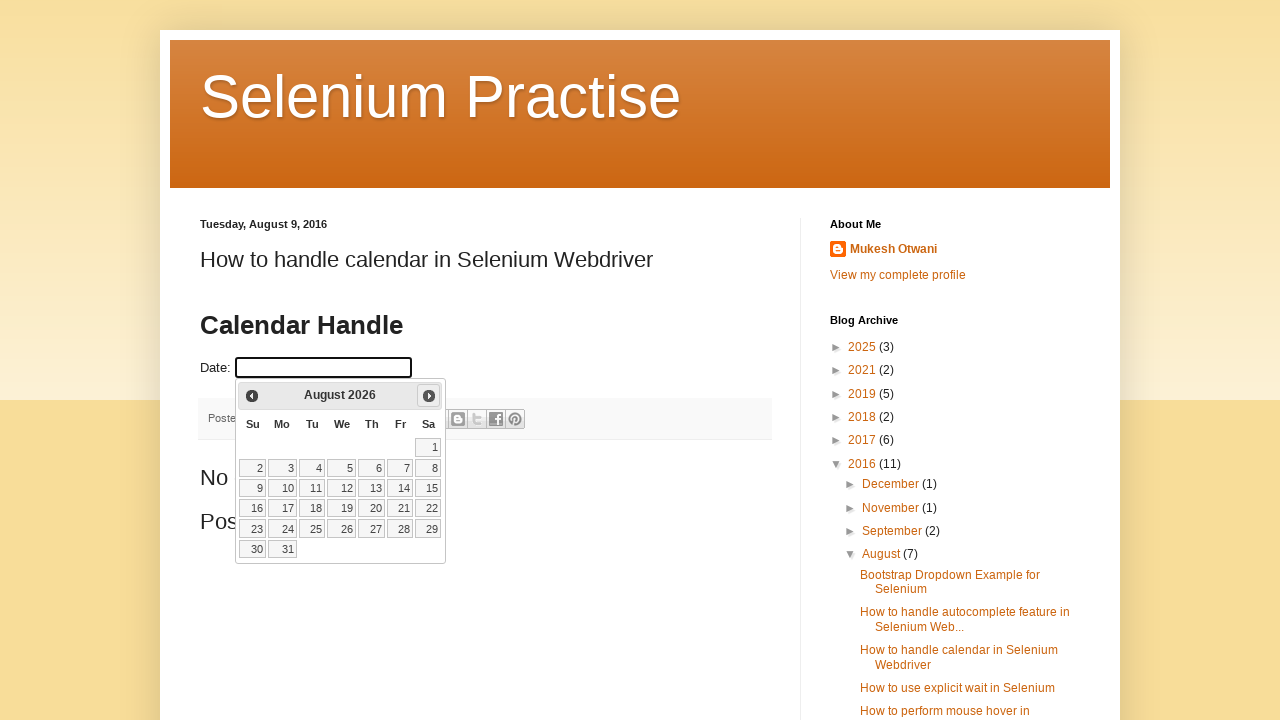

Clicked Next button to navigate months (currently at August 2026) at (429, 396) on xpath=//div/a[@title='Next']
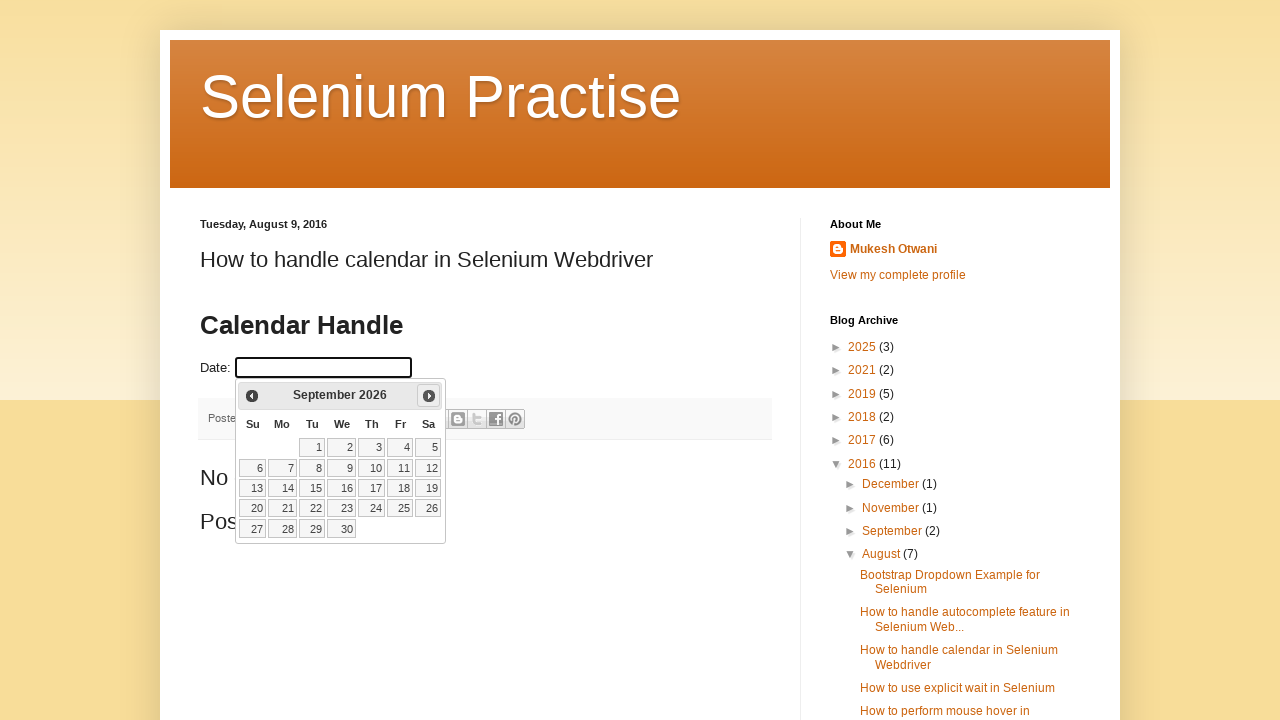

Clicked Next button to navigate months (currently at September 2026) at (429, 396) on xpath=//div/a[@title='Next']
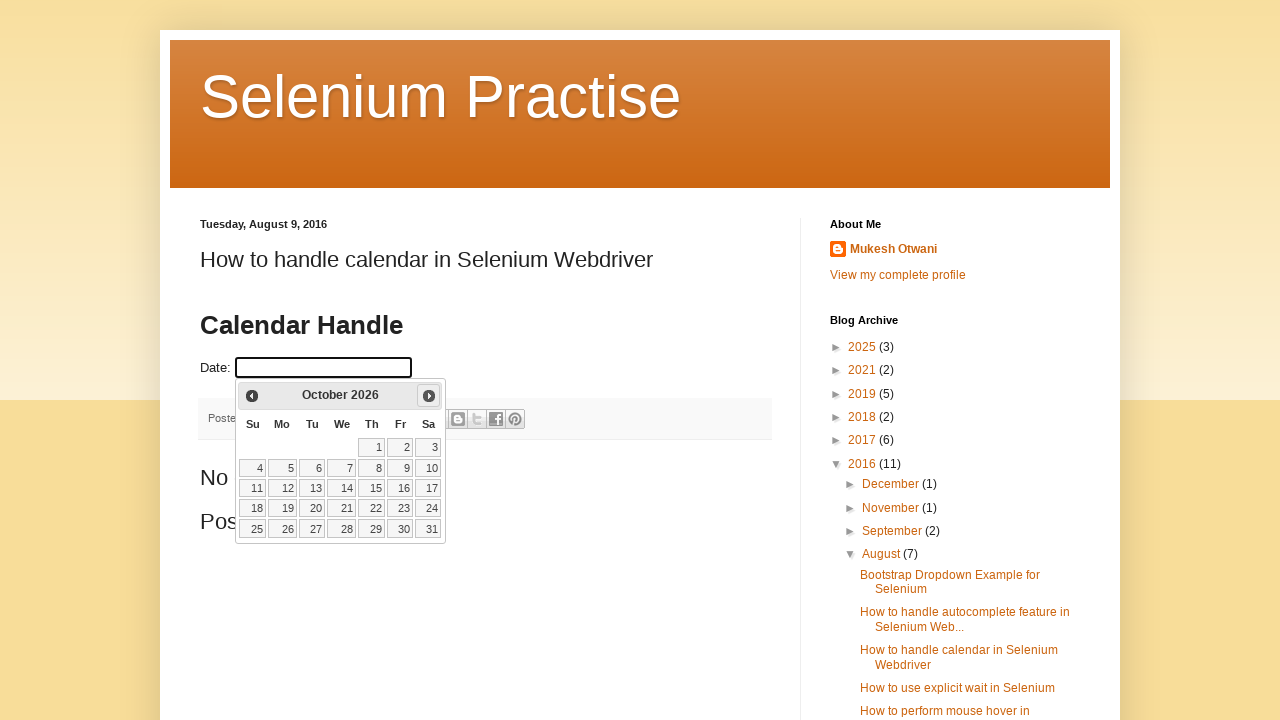

Clicked Next button to navigate months (currently at October 2026) at (429, 396) on xpath=//div/a[@title='Next']
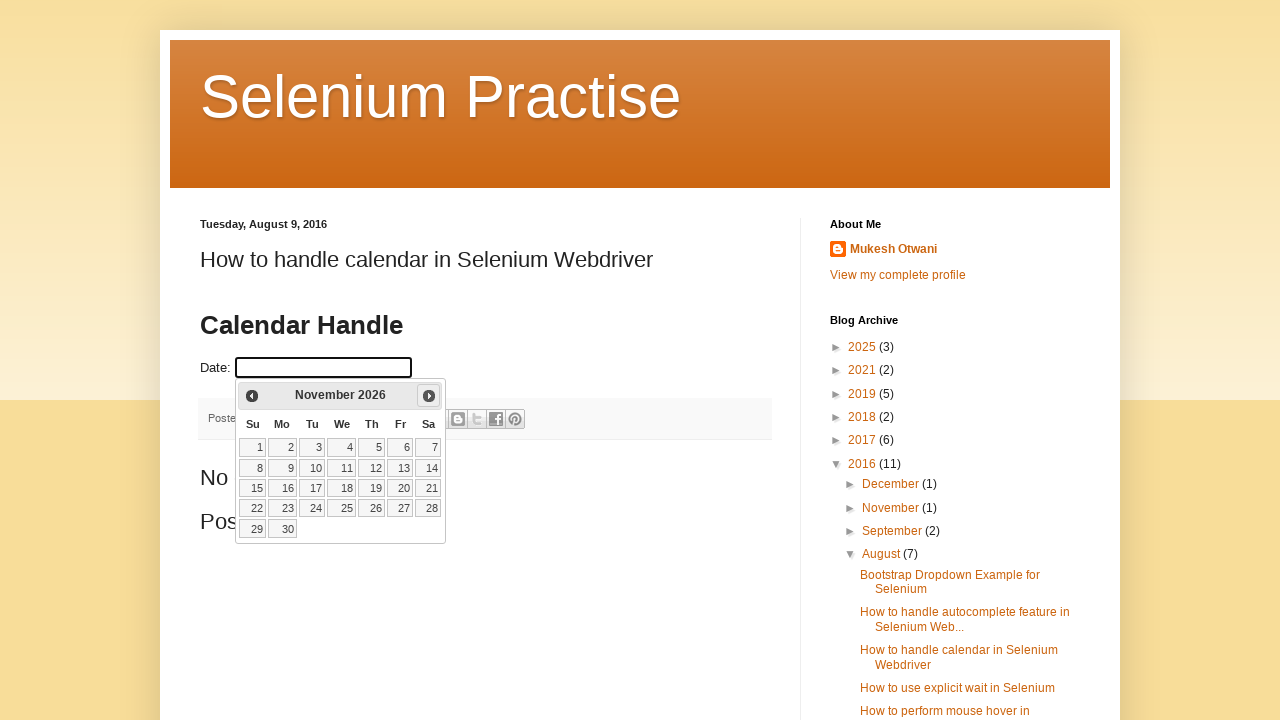

Clicked Next button to navigate months (currently at November 2026) at (429, 396) on xpath=//div/a[@title='Next']
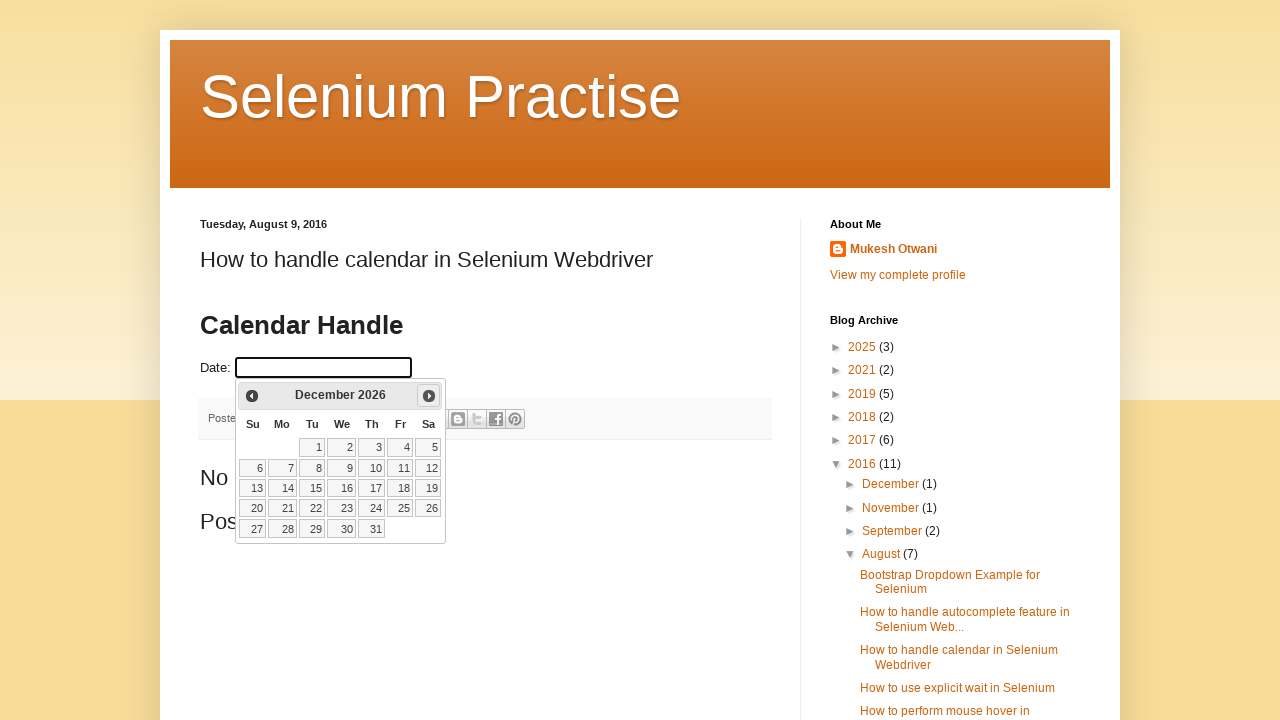

Clicked Next button to navigate months (currently at December 2026) at (429, 396) on xpath=//div/a[@title='Next']
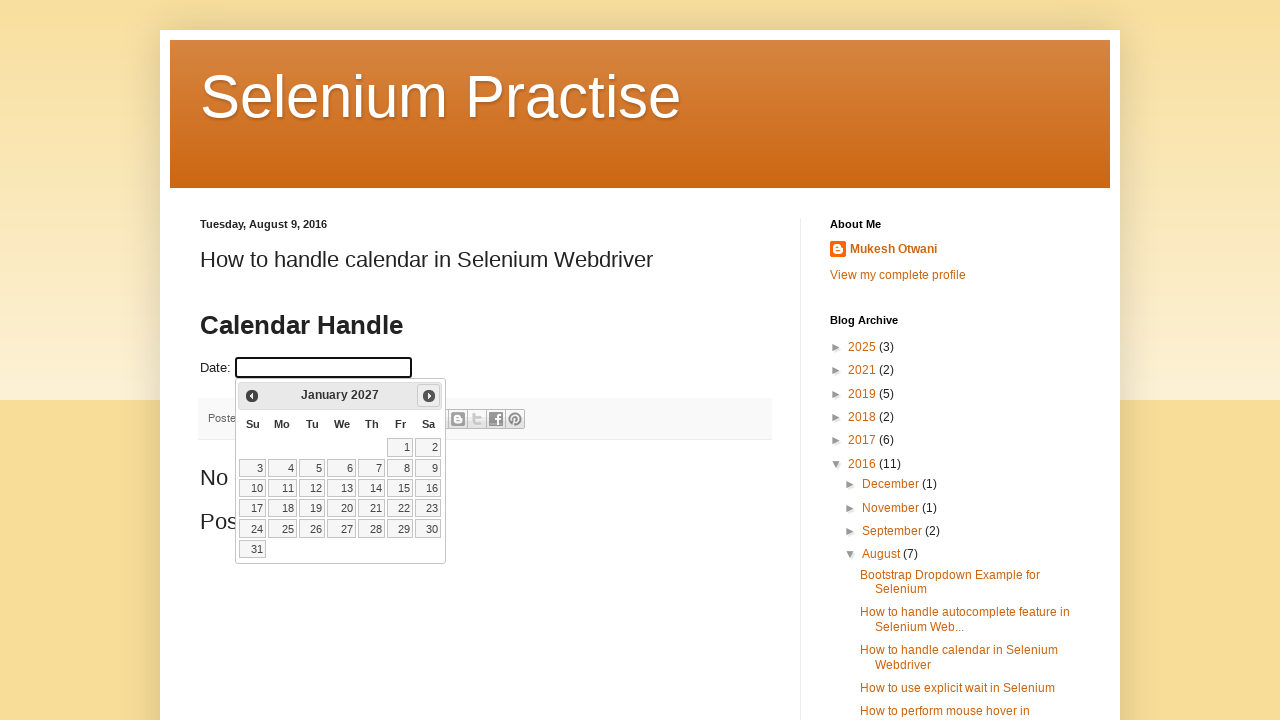

Clicked Next button to navigate months (currently at January 2027) at (429, 396) on xpath=//div/a[@title='Next']
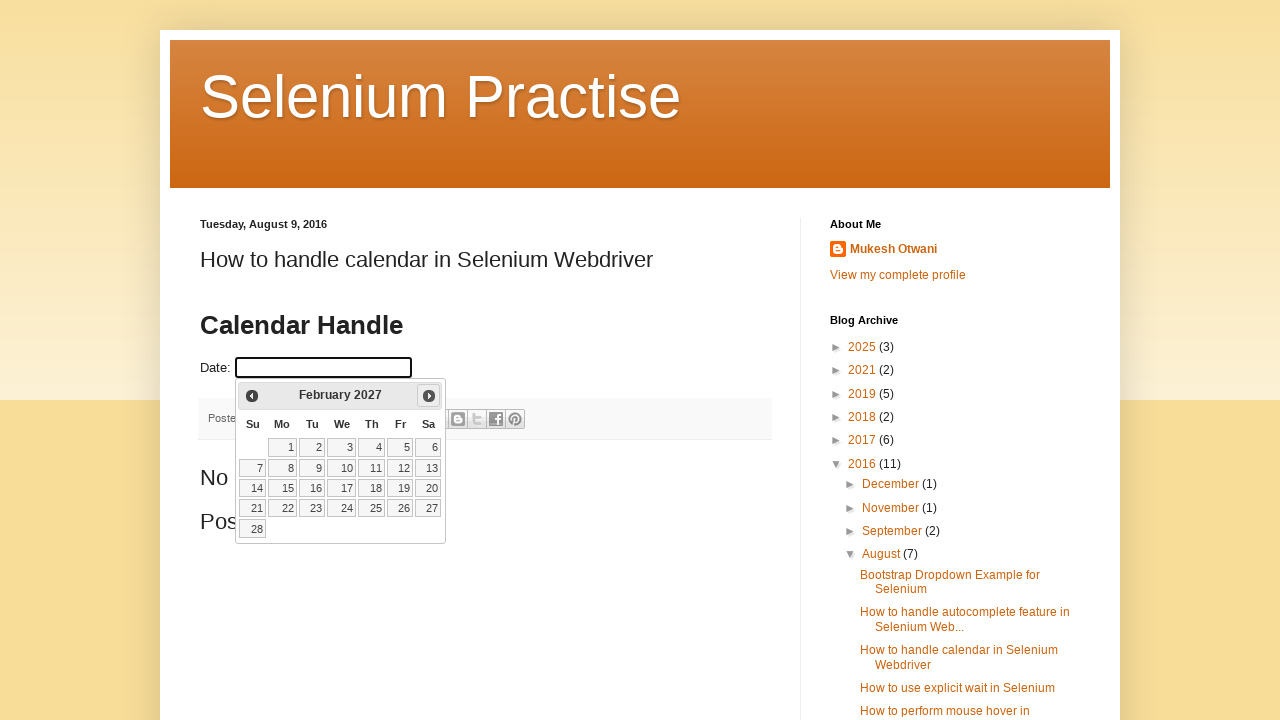

Clicked Next button to navigate months (currently at February 2027) at (429, 396) on xpath=//div/a[@title='Next']
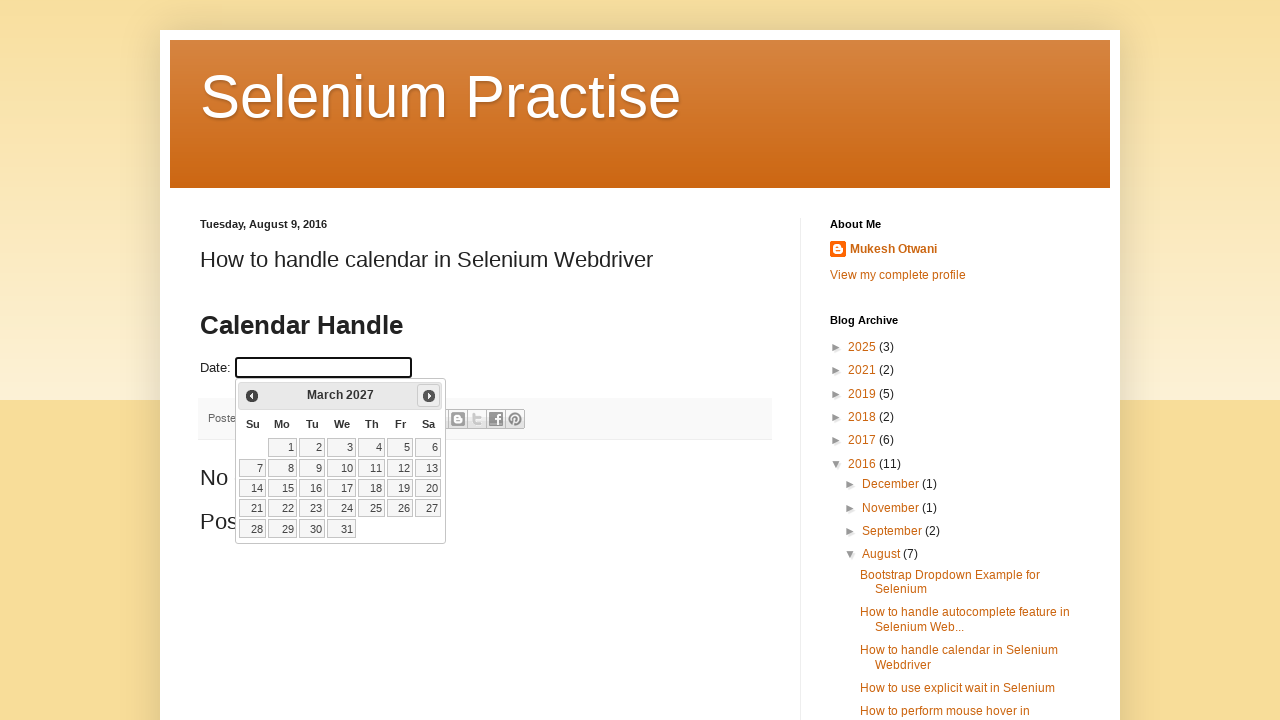

Clicked Next button to navigate months (currently at March 2027) at (429, 396) on xpath=//div/a[@title='Next']
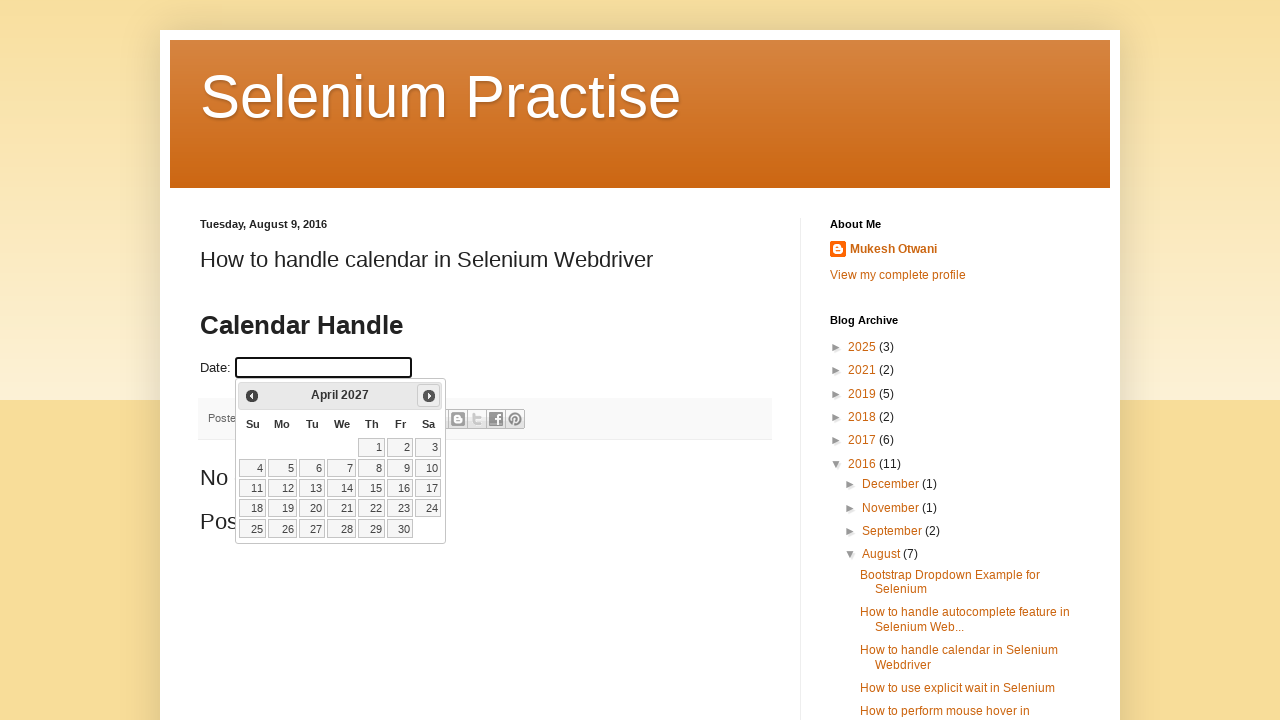

Clicked Next button to navigate months (currently at April 2027) at (429, 396) on xpath=//div/a[@title='Next']
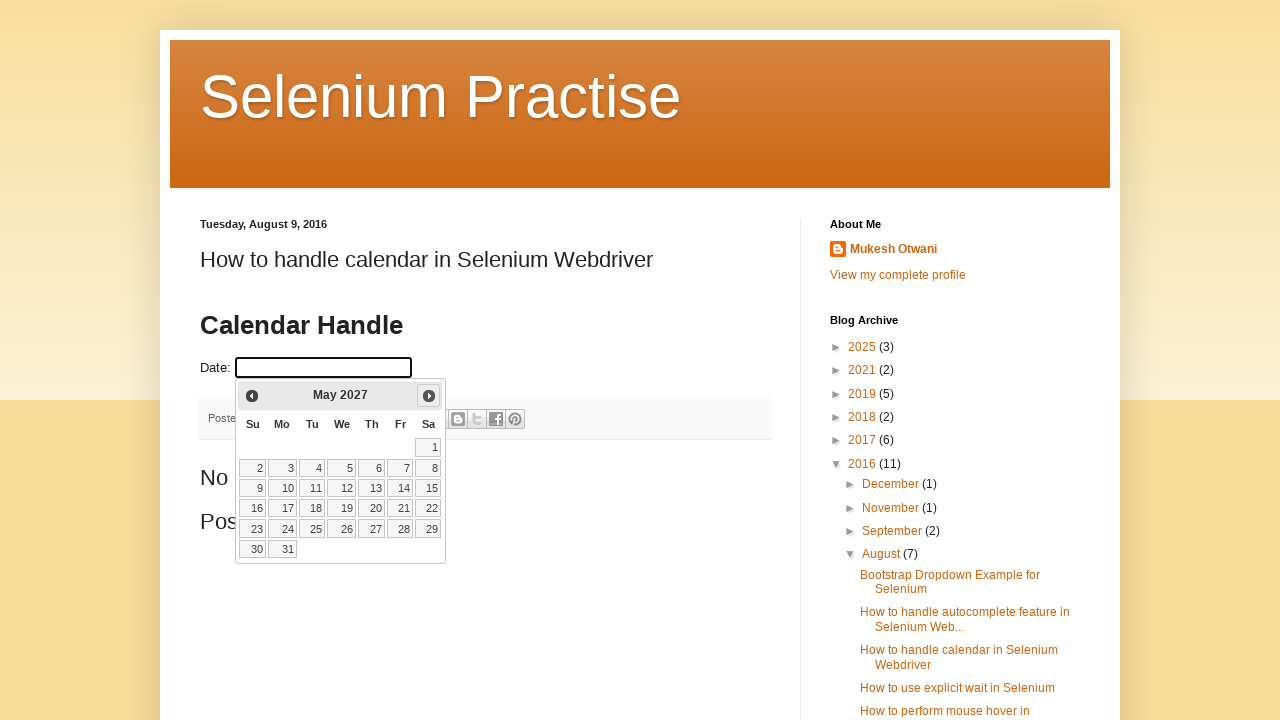

Clicked Next button to navigate months (currently at May 2027) at (429, 396) on xpath=//div/a[@title='Next']
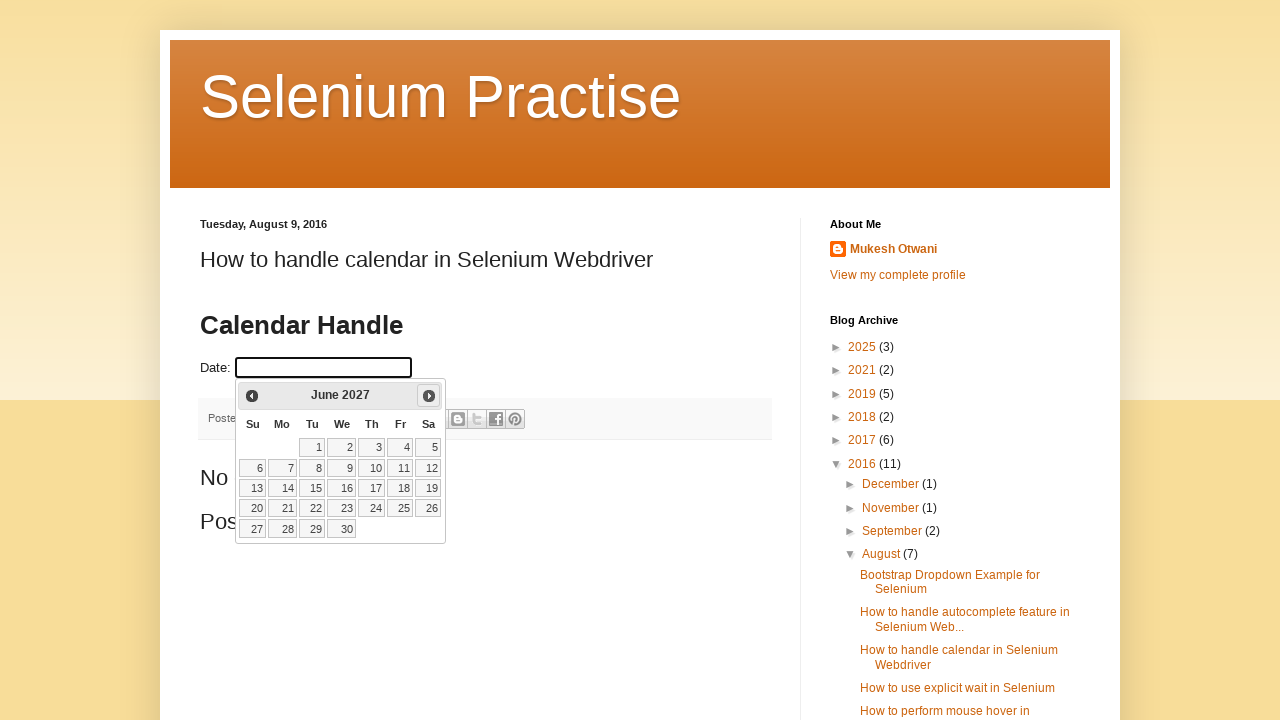

Clicked Next button to navigate months (currently at June 2027) at (429, 396) on xpath=//div/a[@title='Next']
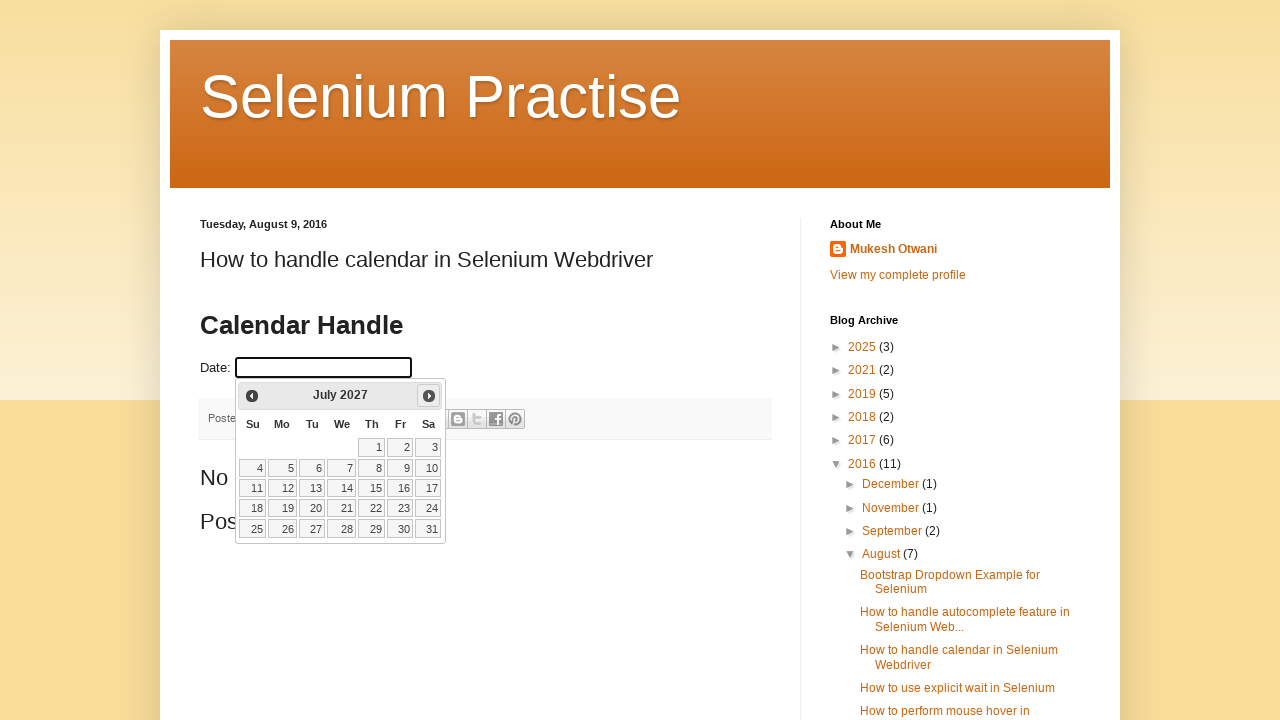

Clicked Next button to navigate months (currently at July 2027) at (429, 396) on xpath=//div/a[@title='Next']
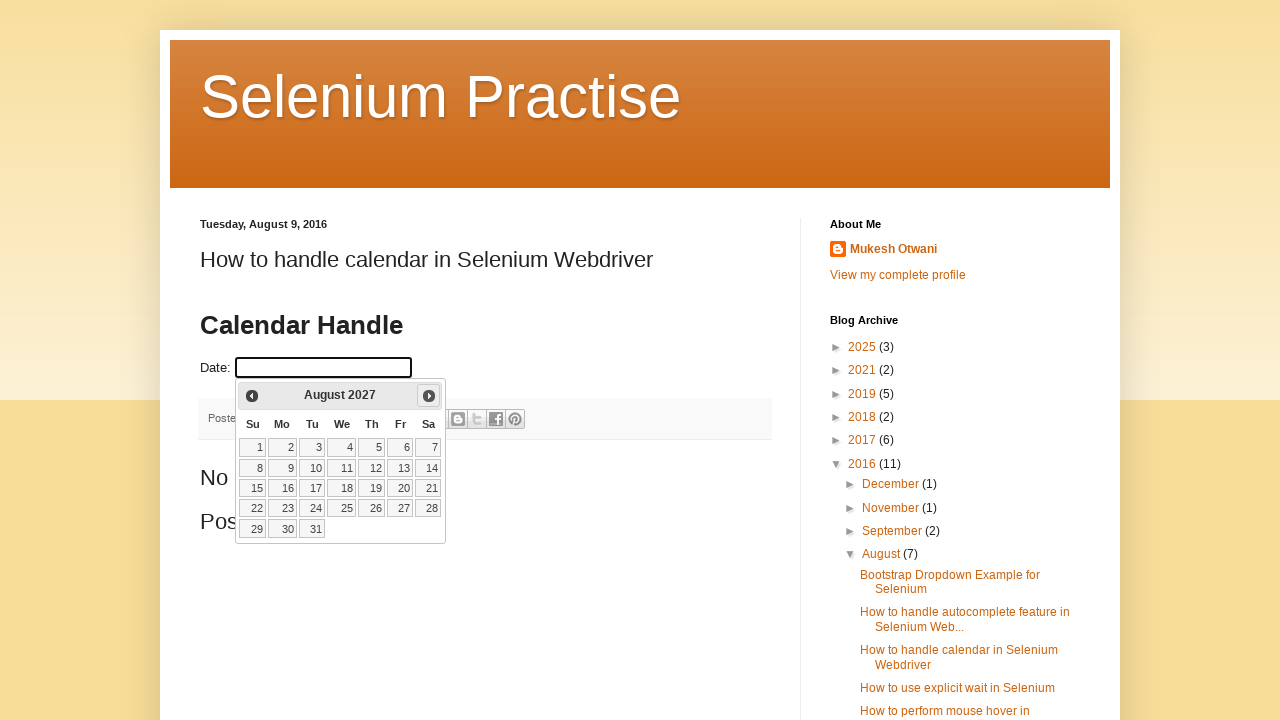

Reached target month/year: August 2027
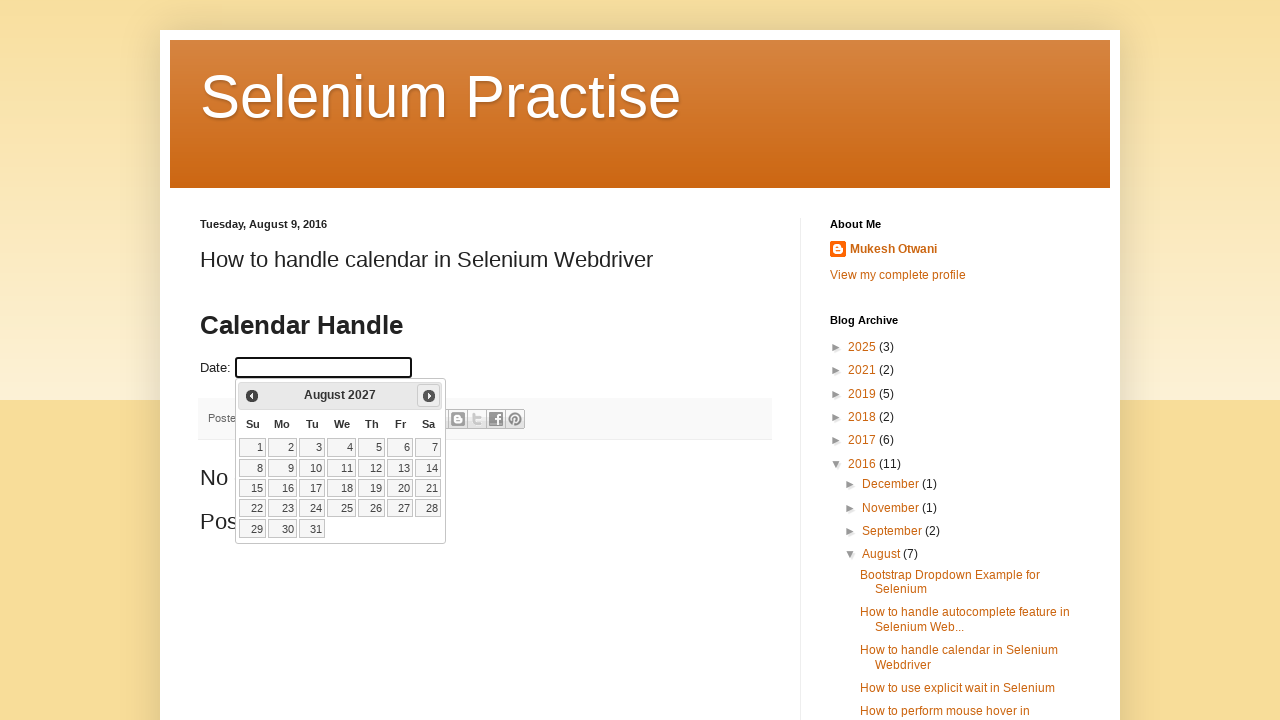

Selected the 10th day from the calendar at (312, 468) on xpath=//td[@data-handler='selectDay']/a[text()='10']
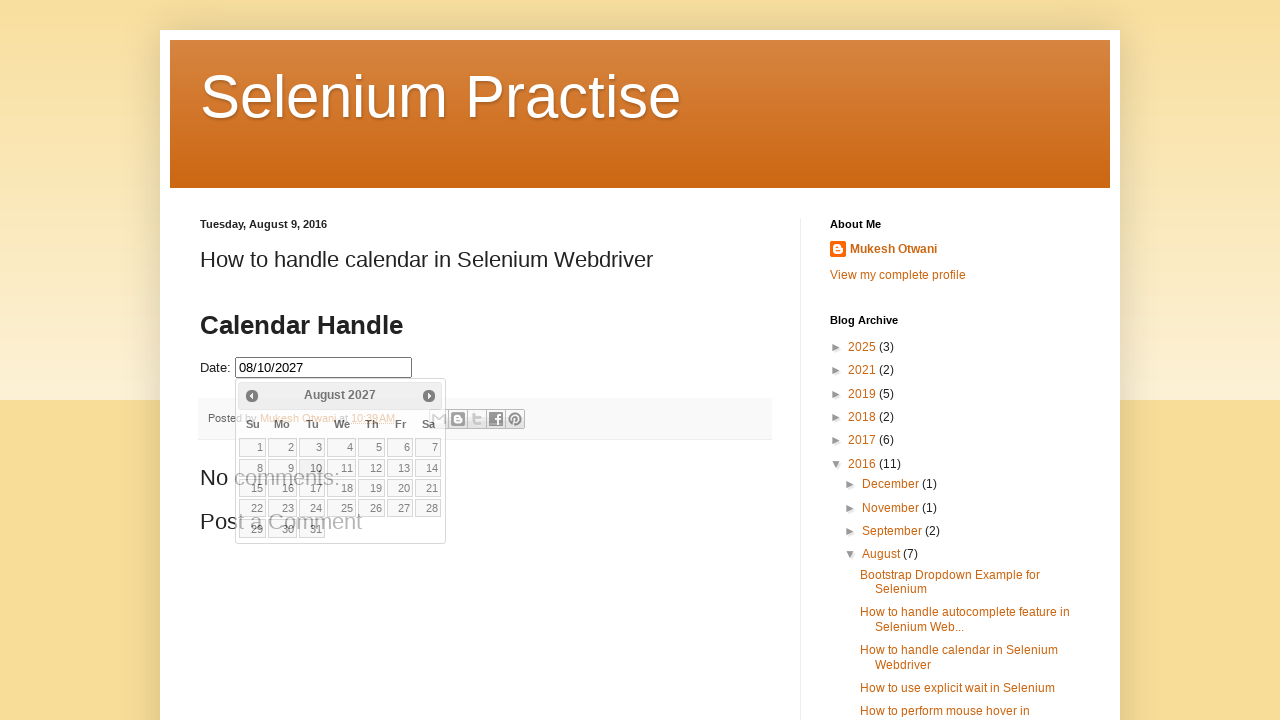

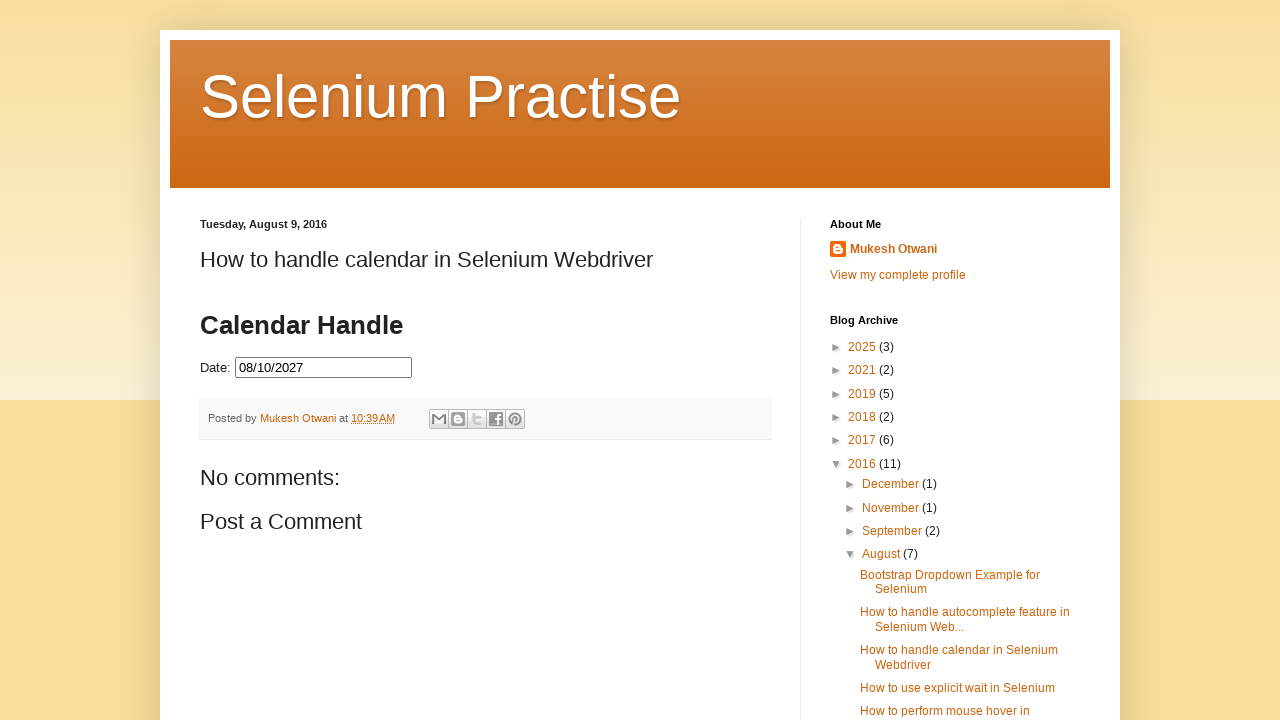